Navigates to a bot detection test site, waits a random amount of time, scrolls the page, and performs a mouse click to test browser automation detection evasion.

Starting URL: https://bot.sannysoft.com/

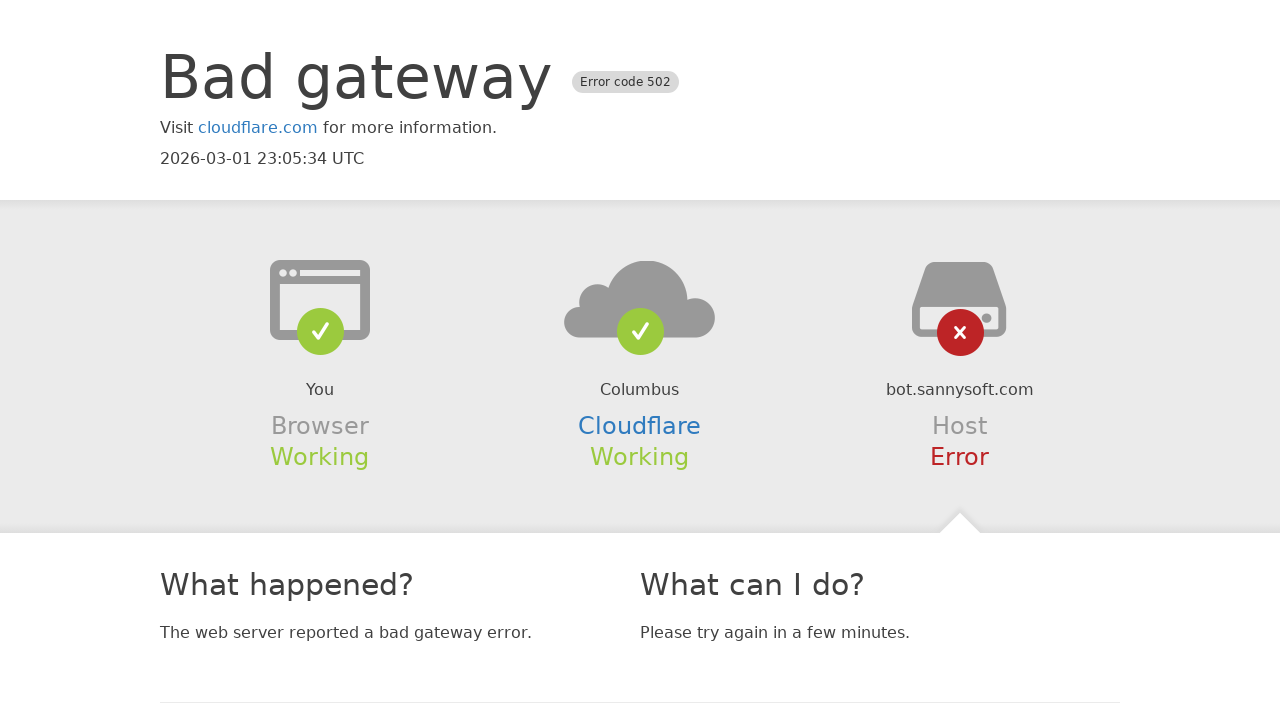

Waited for page to reach domcontentloaded state on bot.sannysoft.com
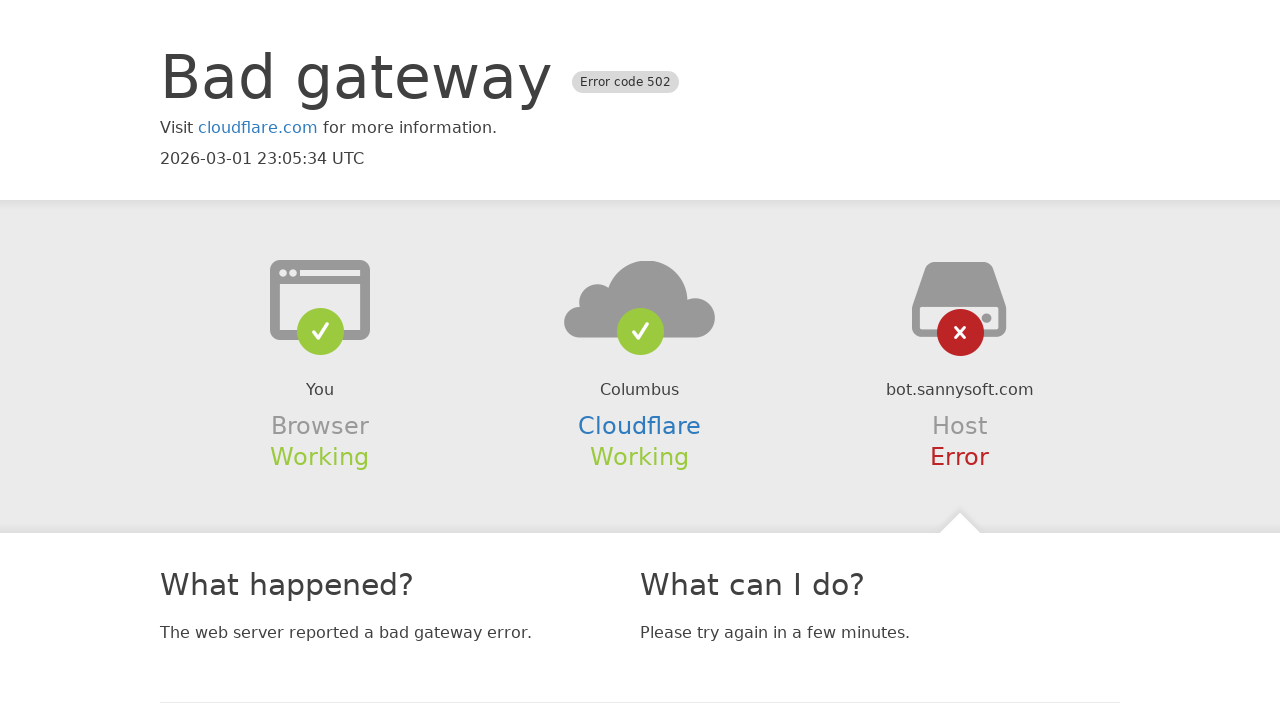

Scrolled page down by 2500 pixels
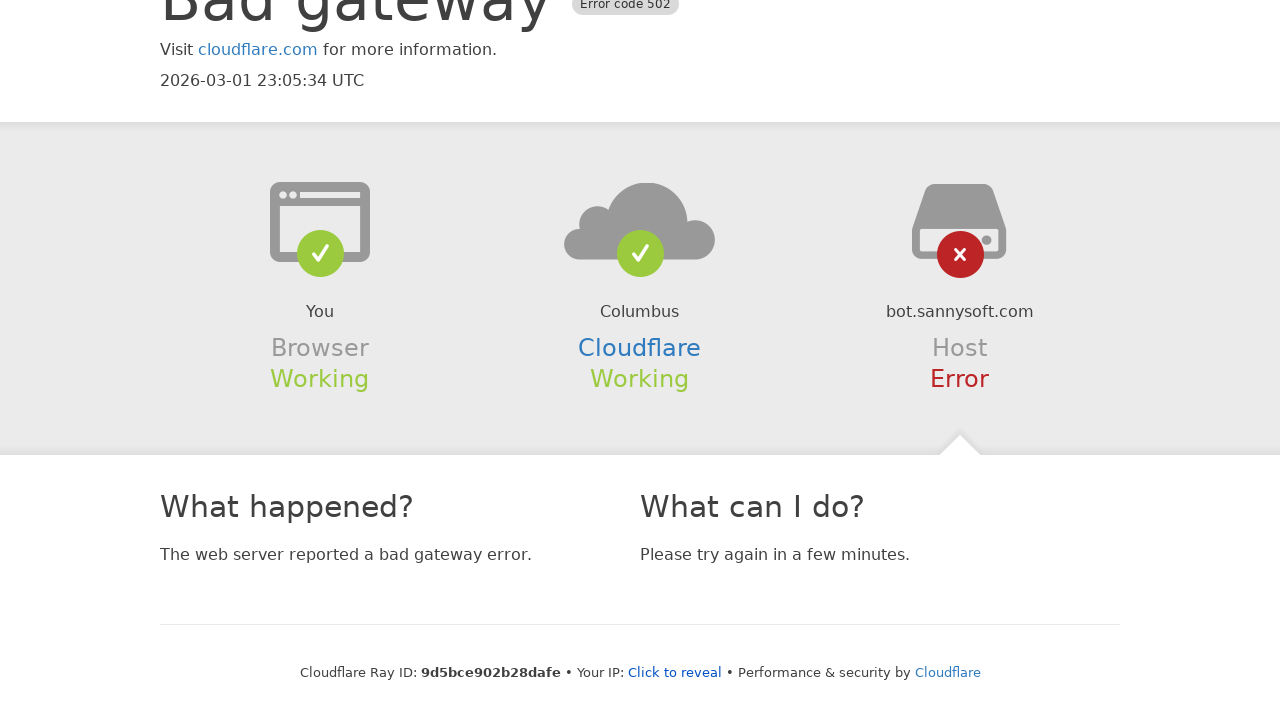

Performed mouse click at coordinates (400, 400) at (400, 400)
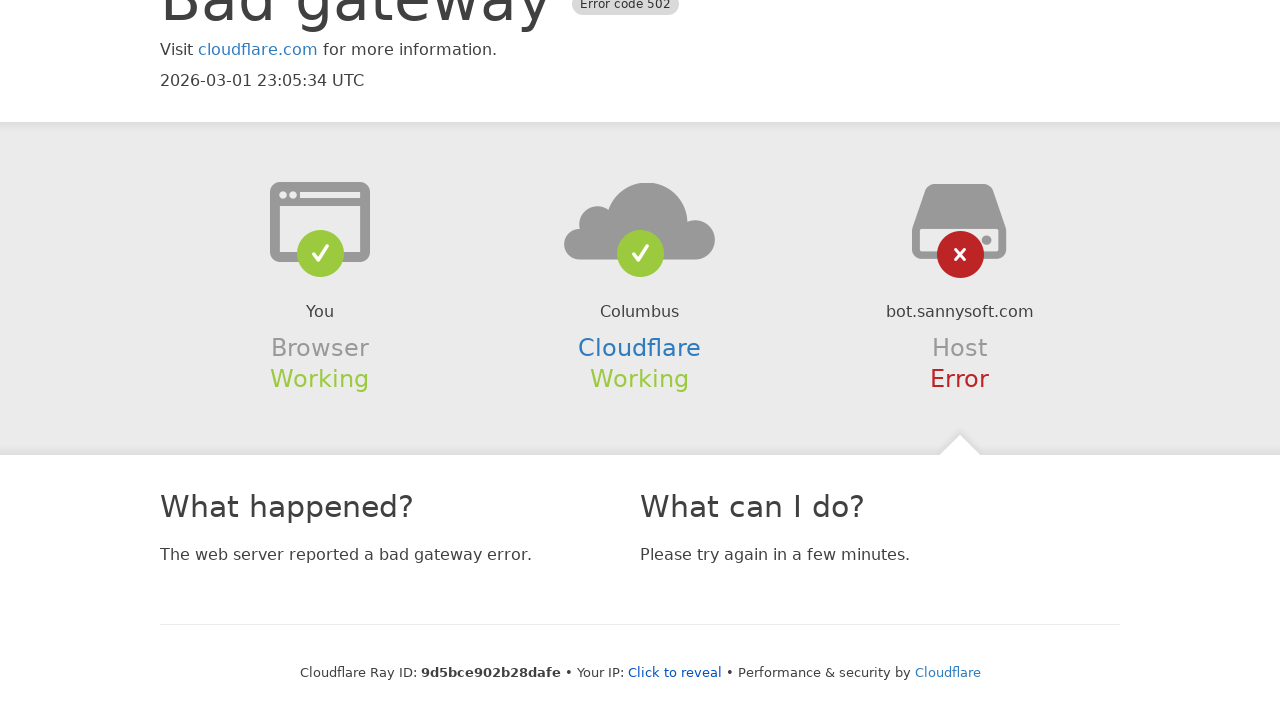

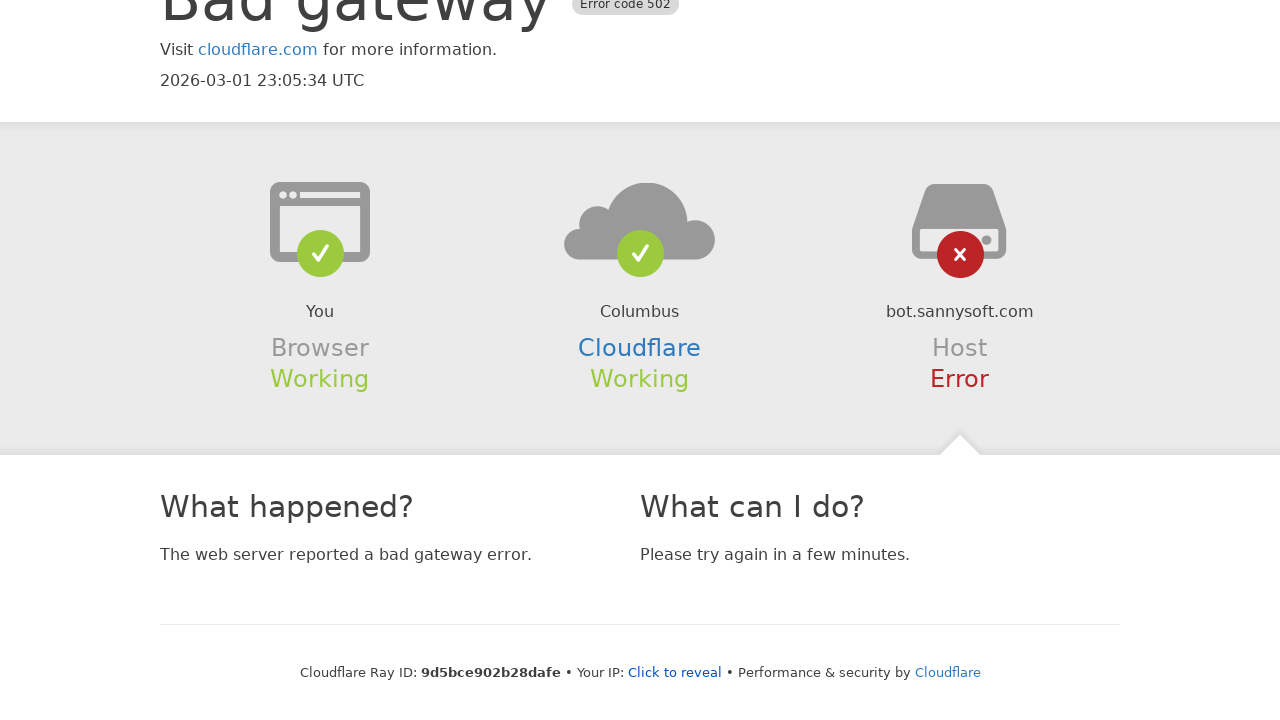